Clicks dropdown select element using XPath starts-with function

Starting URL: https://rahulshettyacademy.com/AutomationPractice/

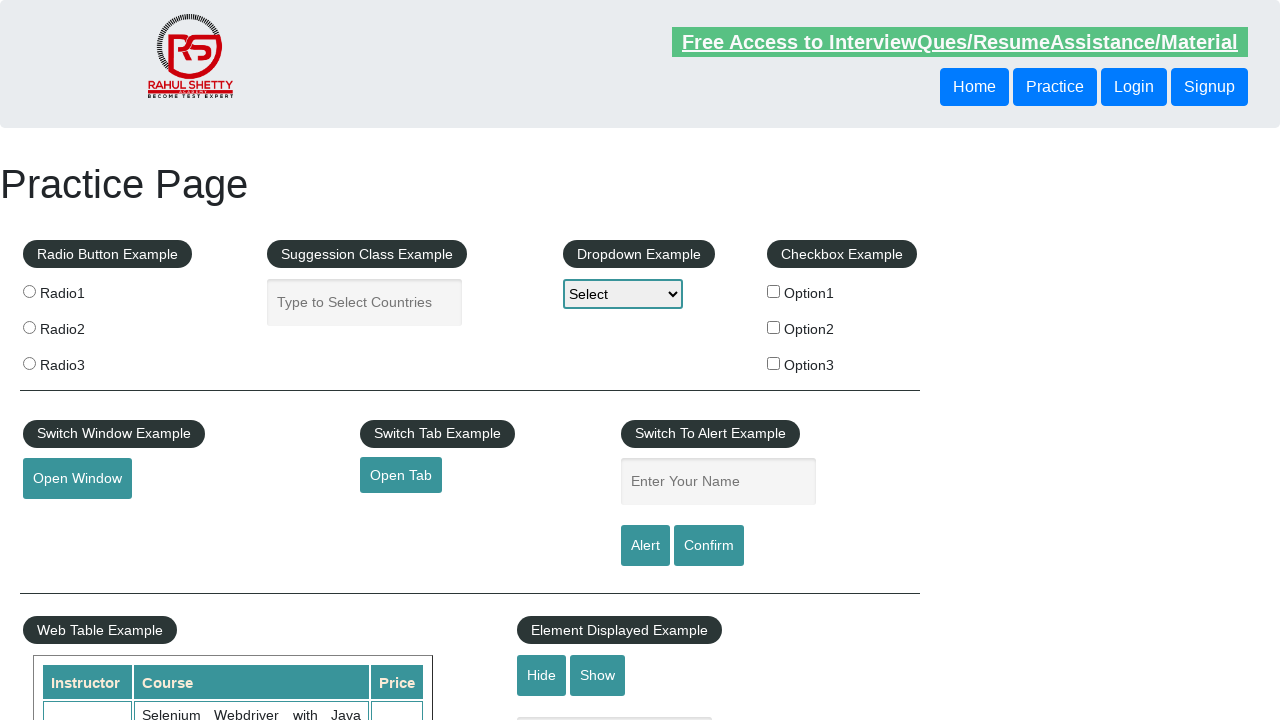

Navigated to https://rahulshettyacademy.com/AutomationPractice/
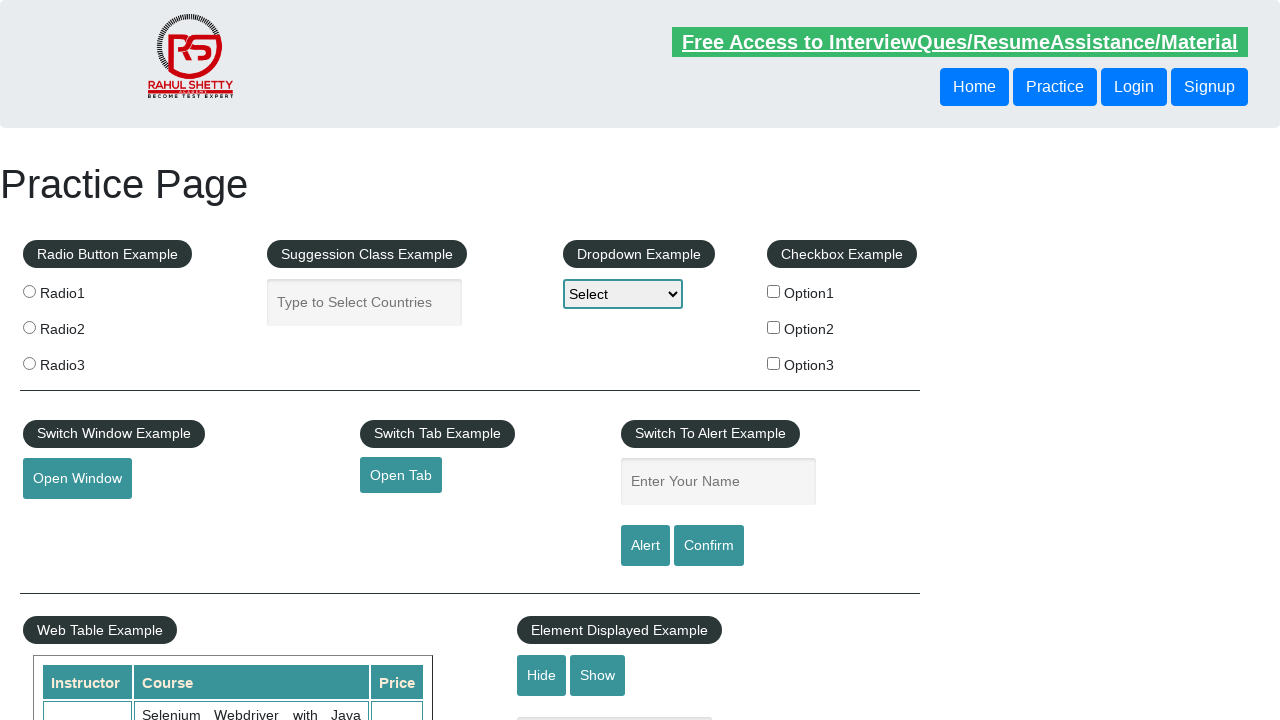

Clicked dropdown select element using XPath starts-with function at (623, 294) on xpath=//select[starts-with(@id, 'dropdown-class')]
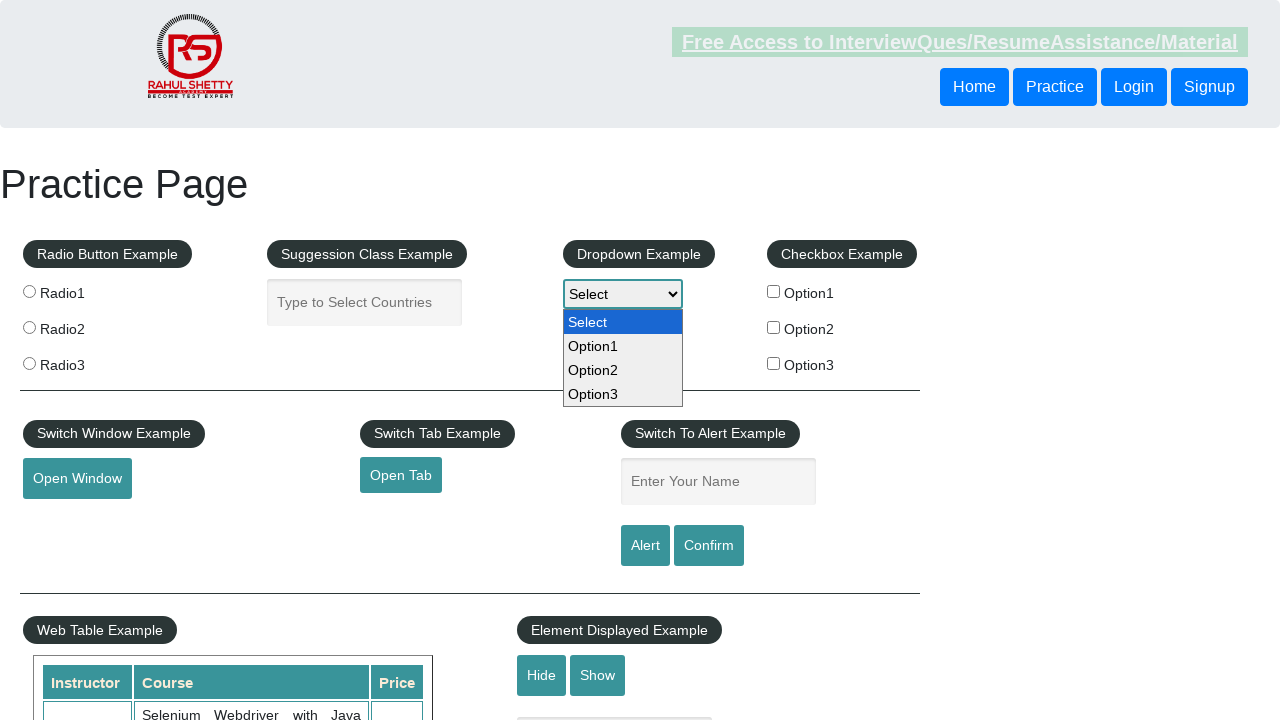

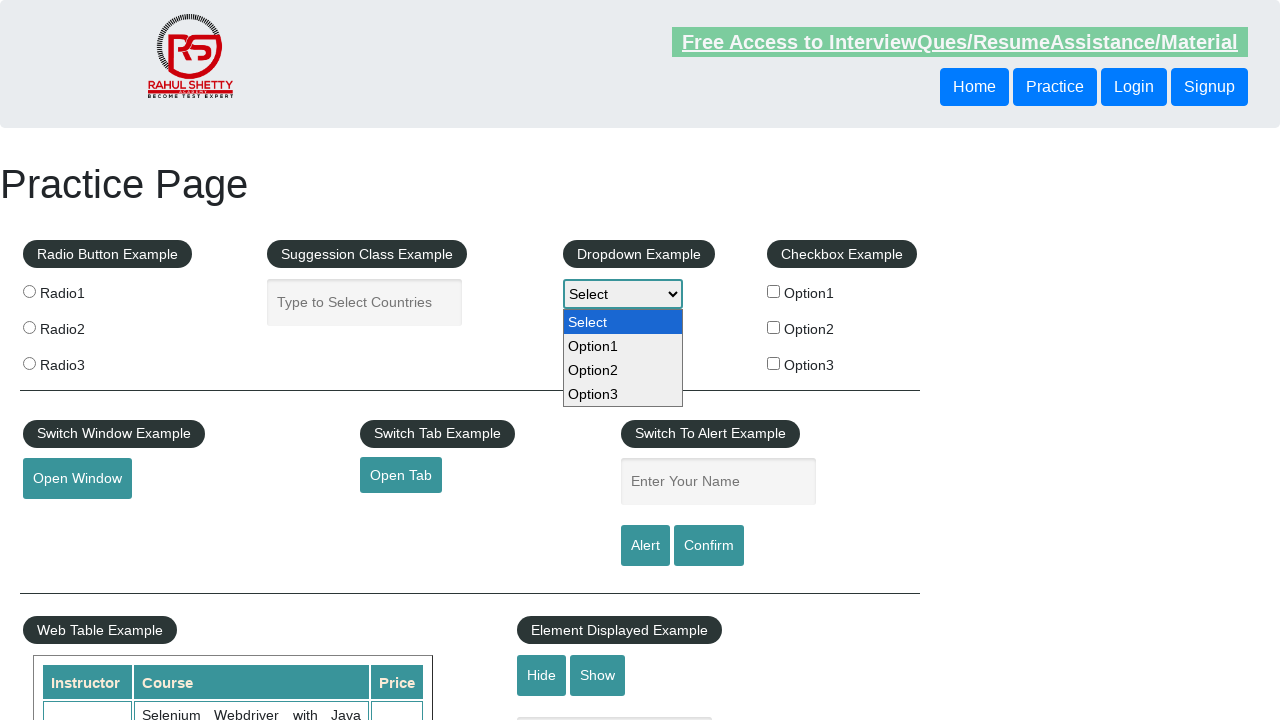